Tests radio button functionality by selecting Honda, then Benz (verifying Honda becomes deselected), then Honda again to verify mutual exclusivity behavior

Starting URL: https://www.letskodeit.com/practice

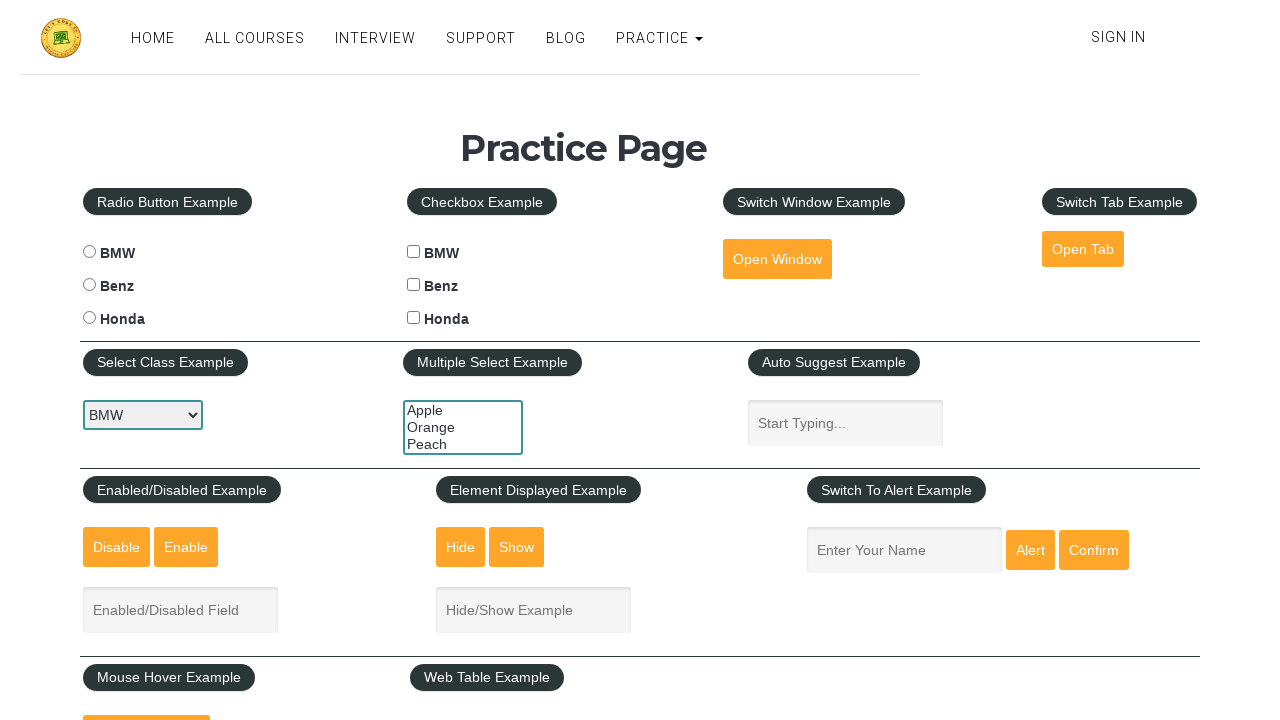

Waited for navbar to be visible
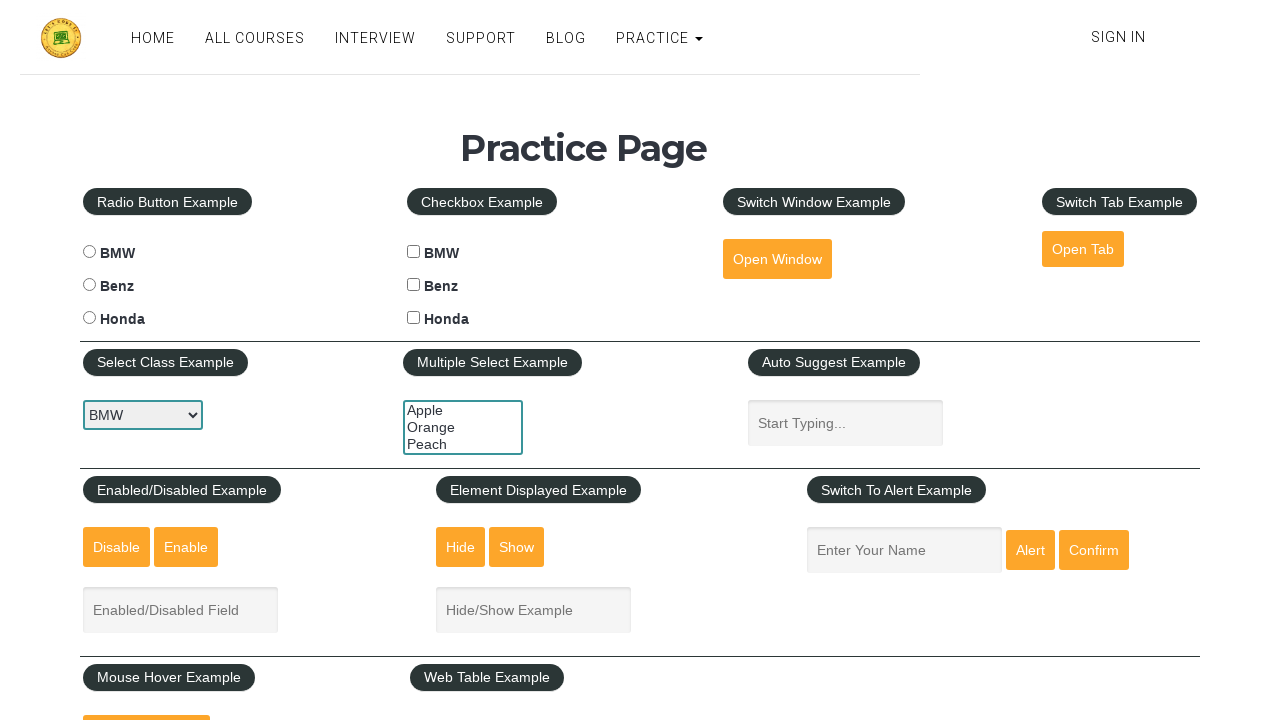

Clicked Honda radio button at (89, 318) on #hondaradio
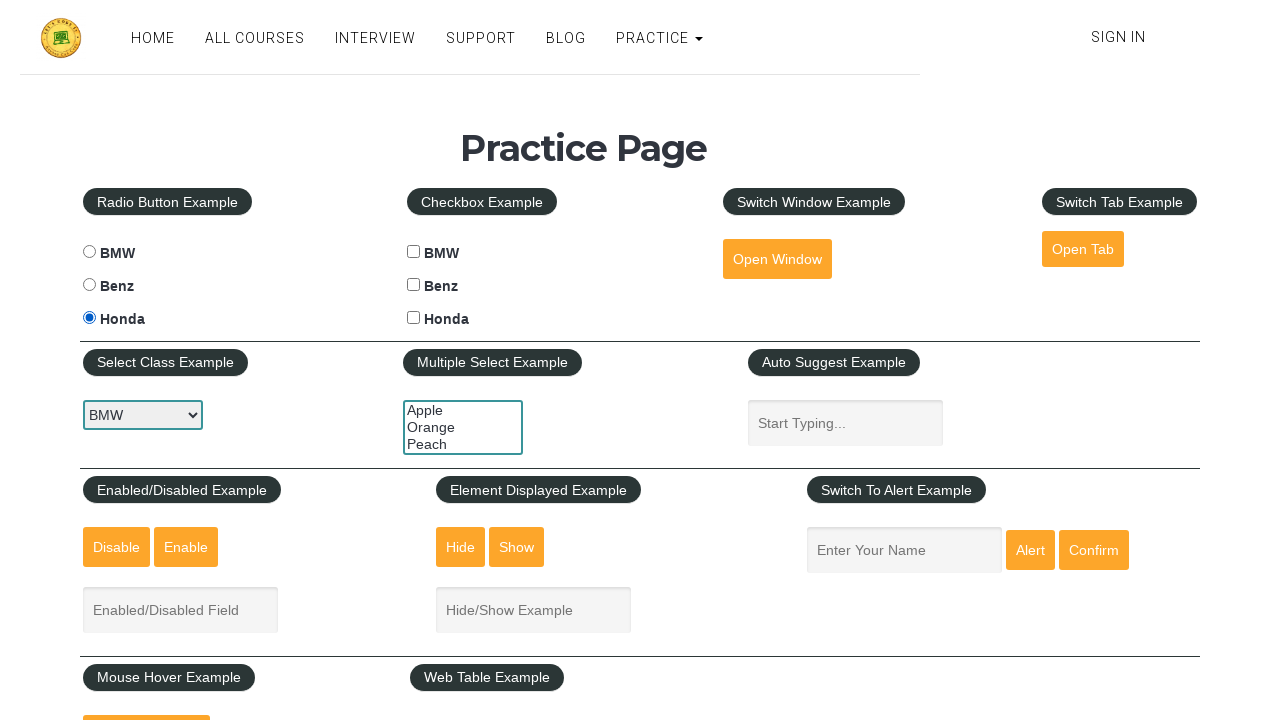

Verified Honda radio button is selected
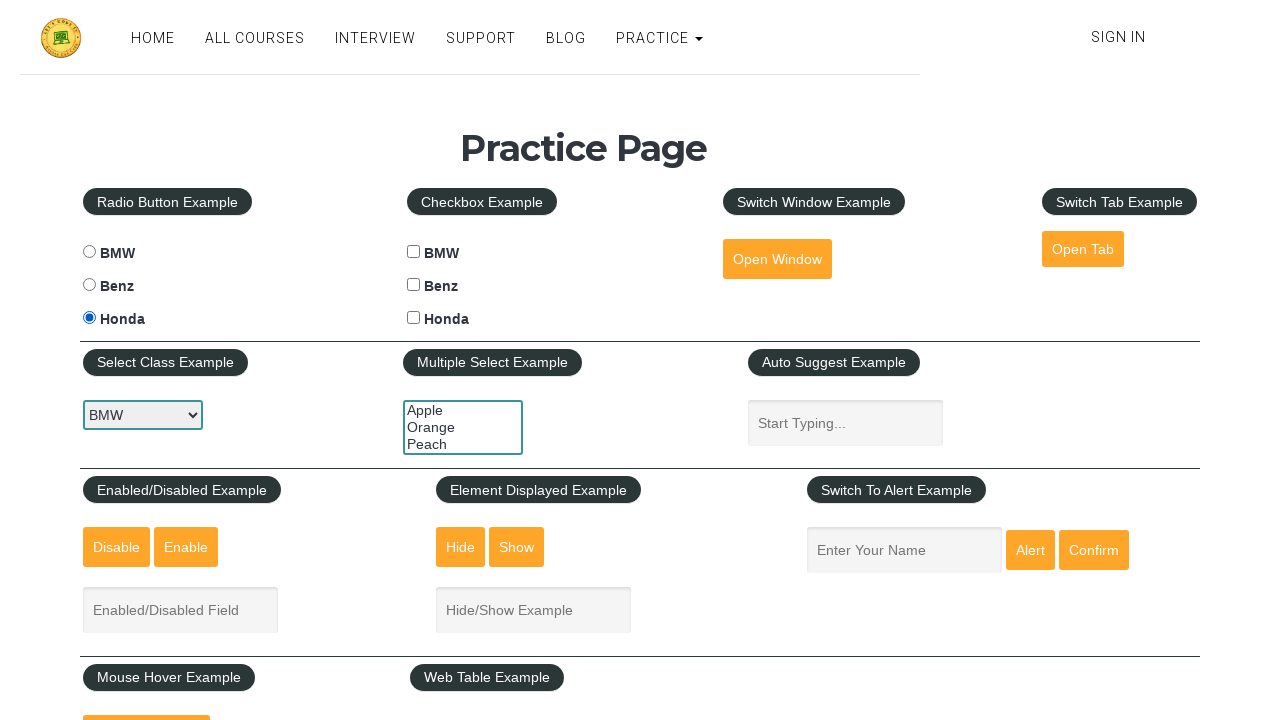

Clicked Benz radio button at (89, 285) on #benzradio
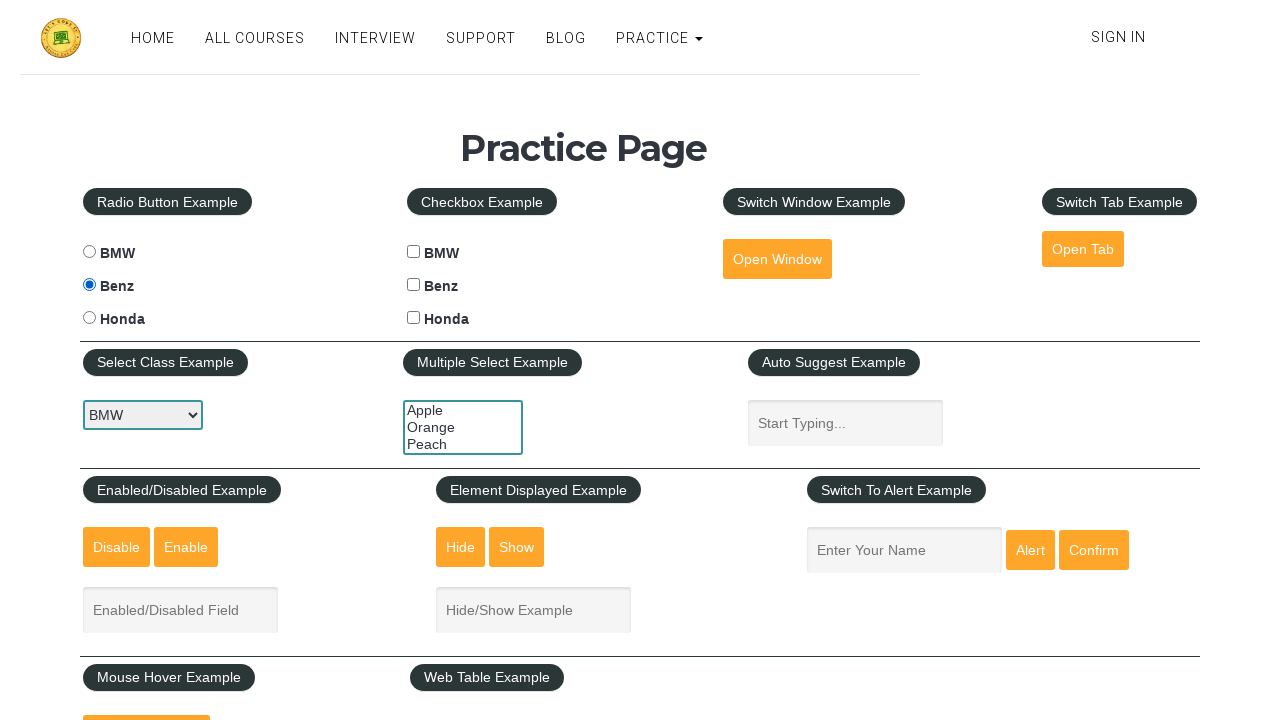

Verified Benz radio button is selected
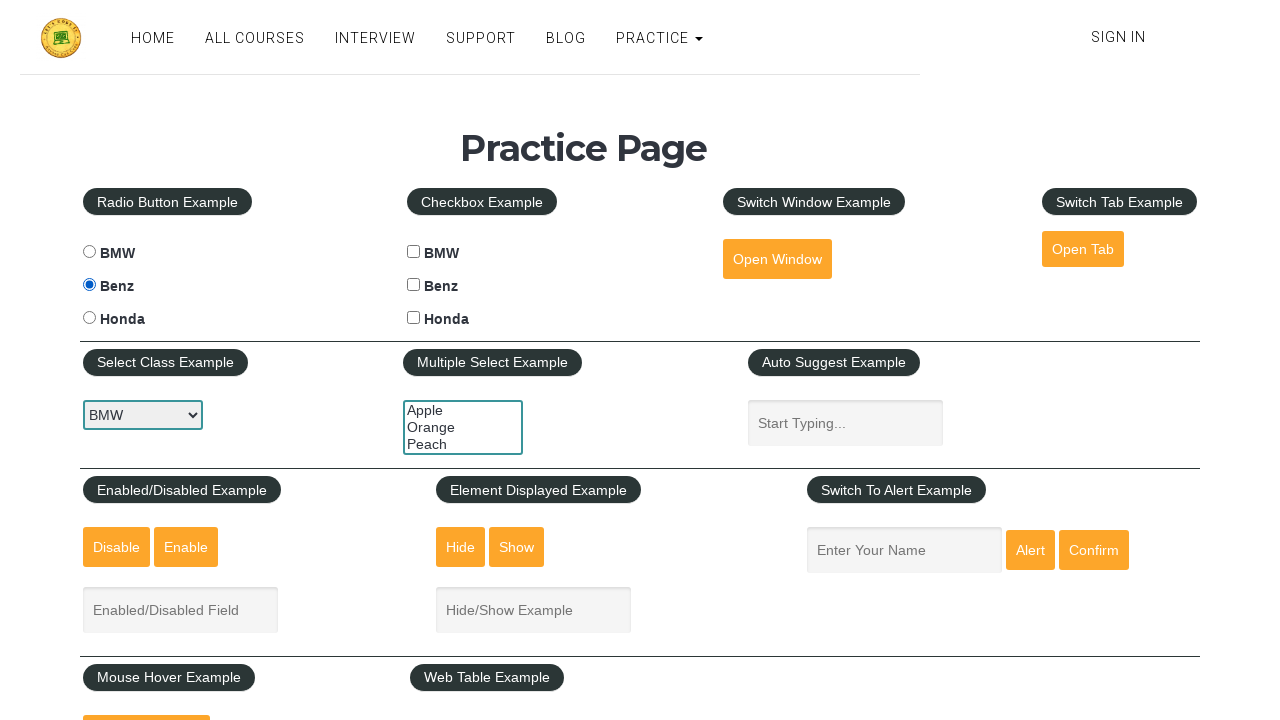

Verified Honda radio button is deselected (mutual exclusivity confirmed)
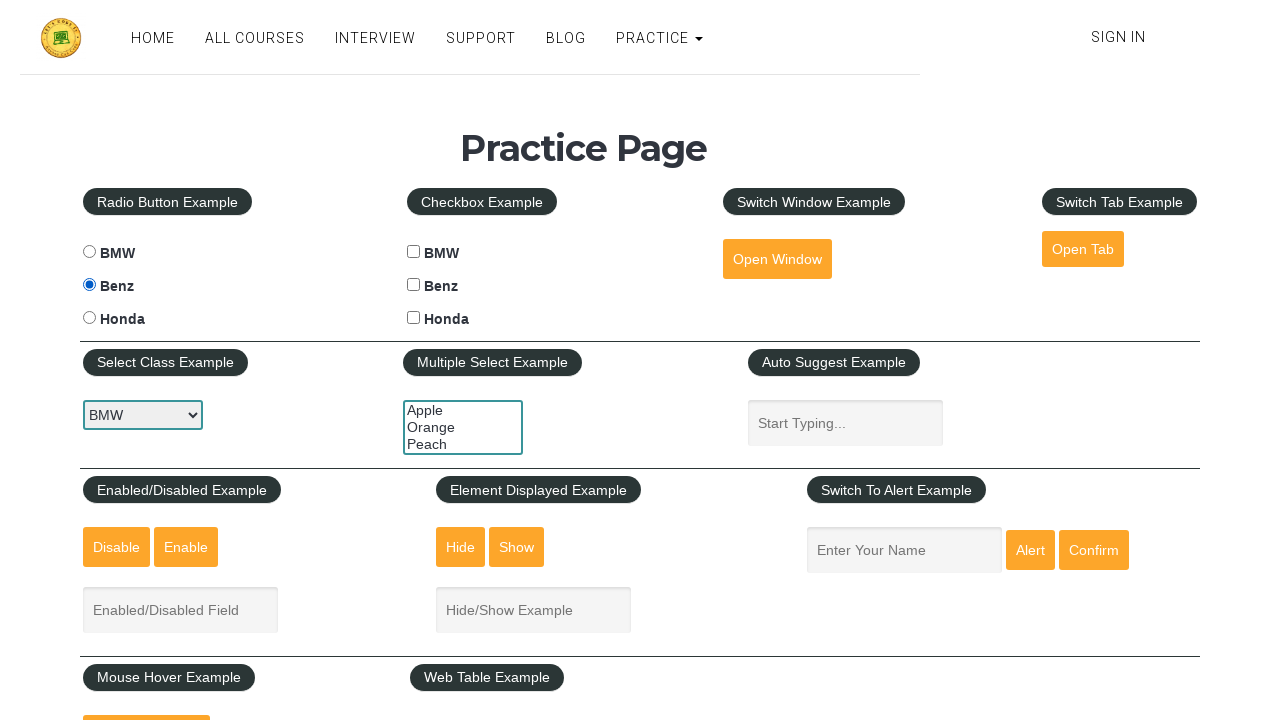

Clicked Honda radio button again at (89, 318) on #hondaradio
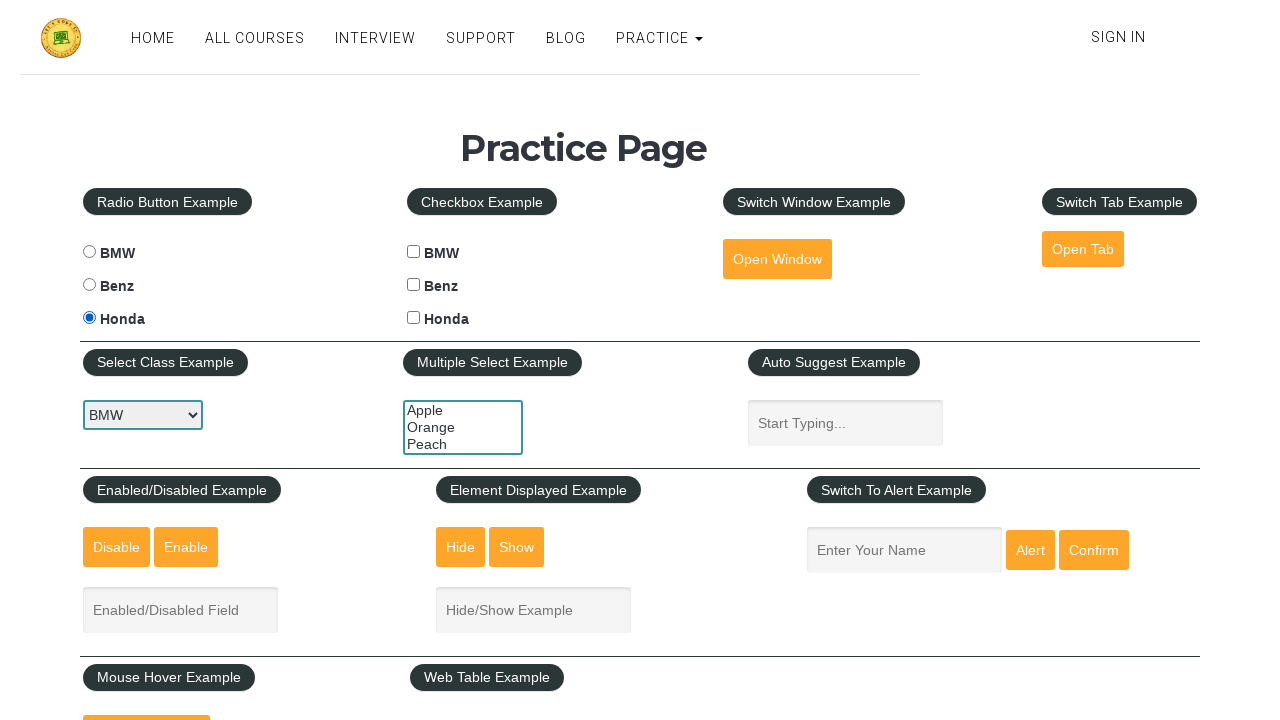

Verified Honda radio button is selected
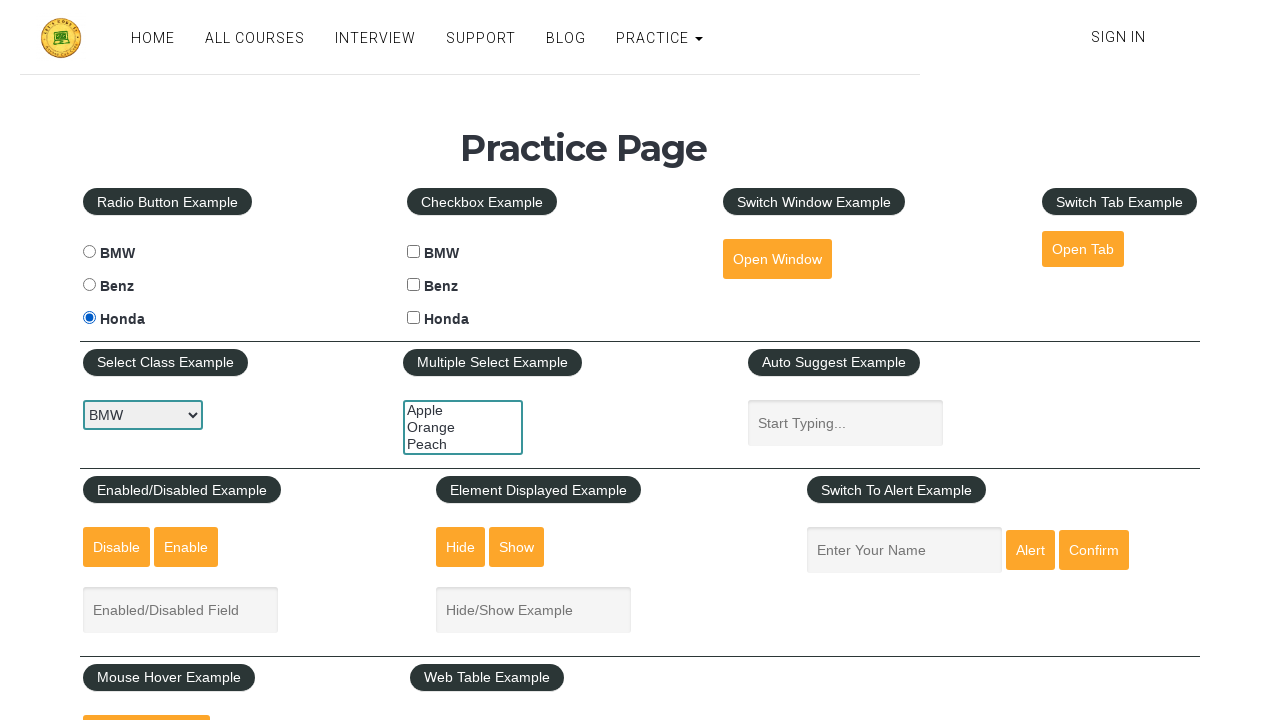

Verified Benz radio button is deselected (mutual exclusivity confirmed)
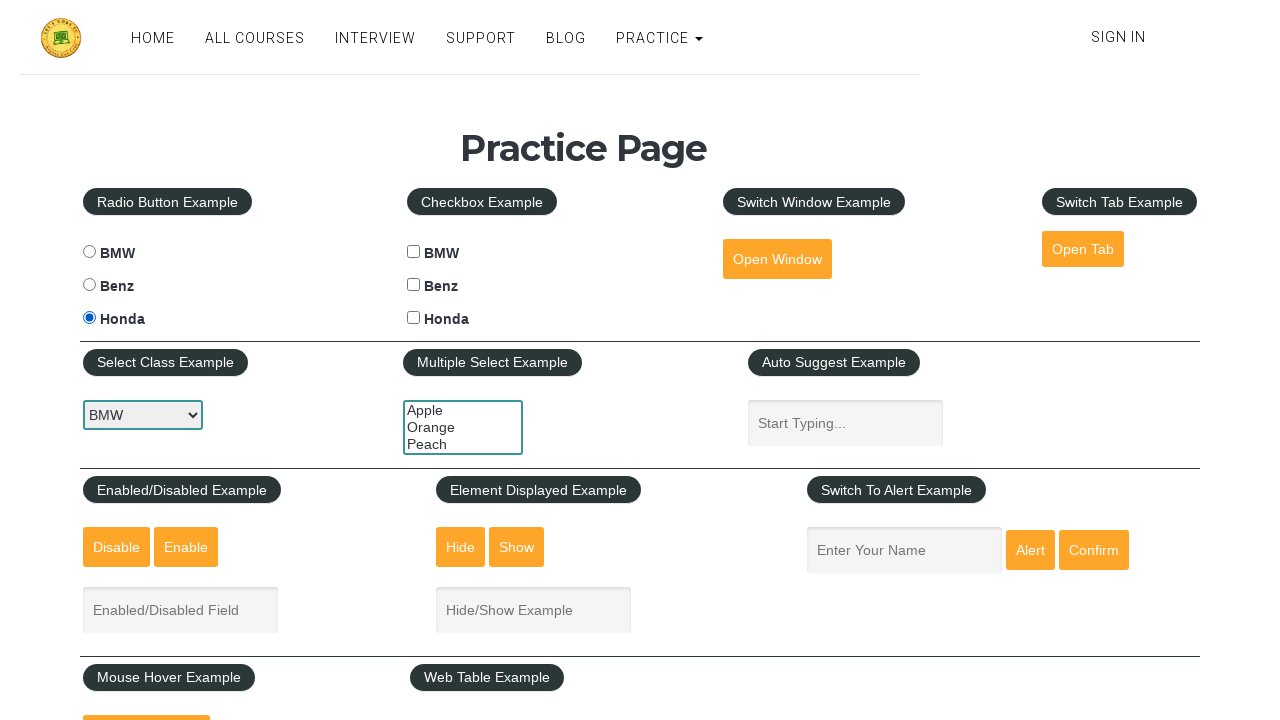

Clicked Honda radio button again to verify it remains selected at (89, 318) on #hondaradio
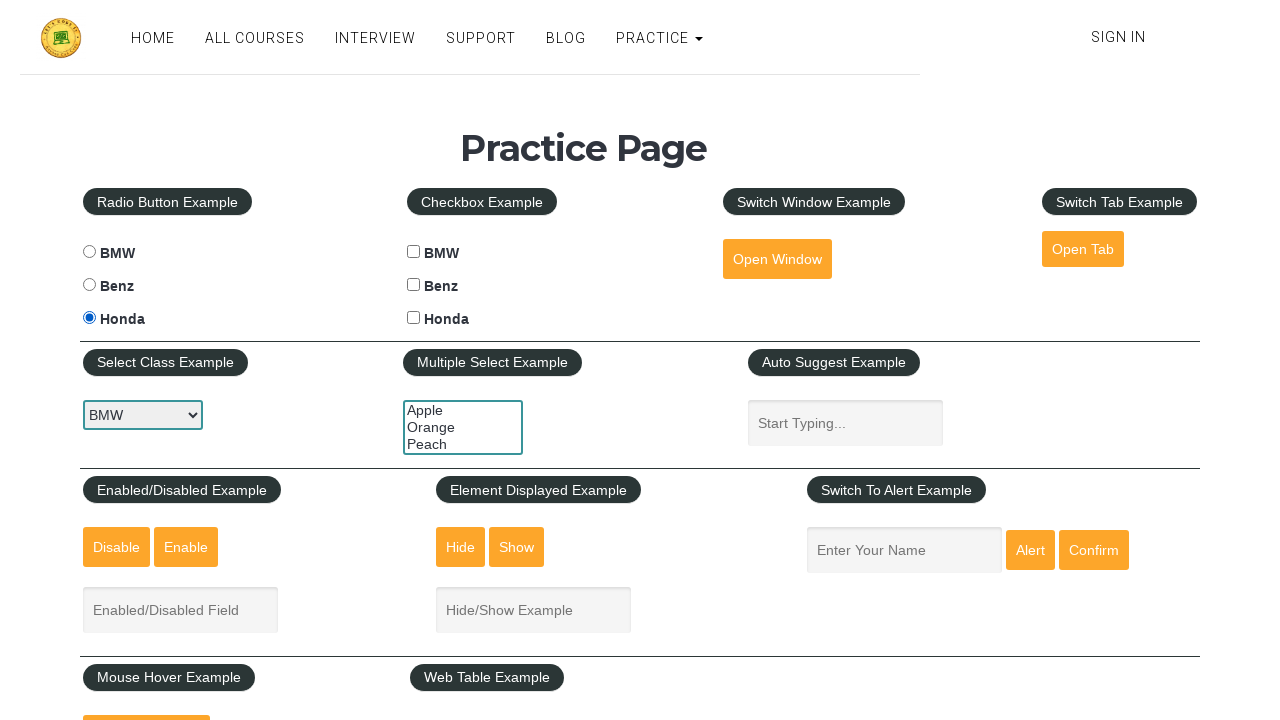

Verified Honda radio button remains selected after second click
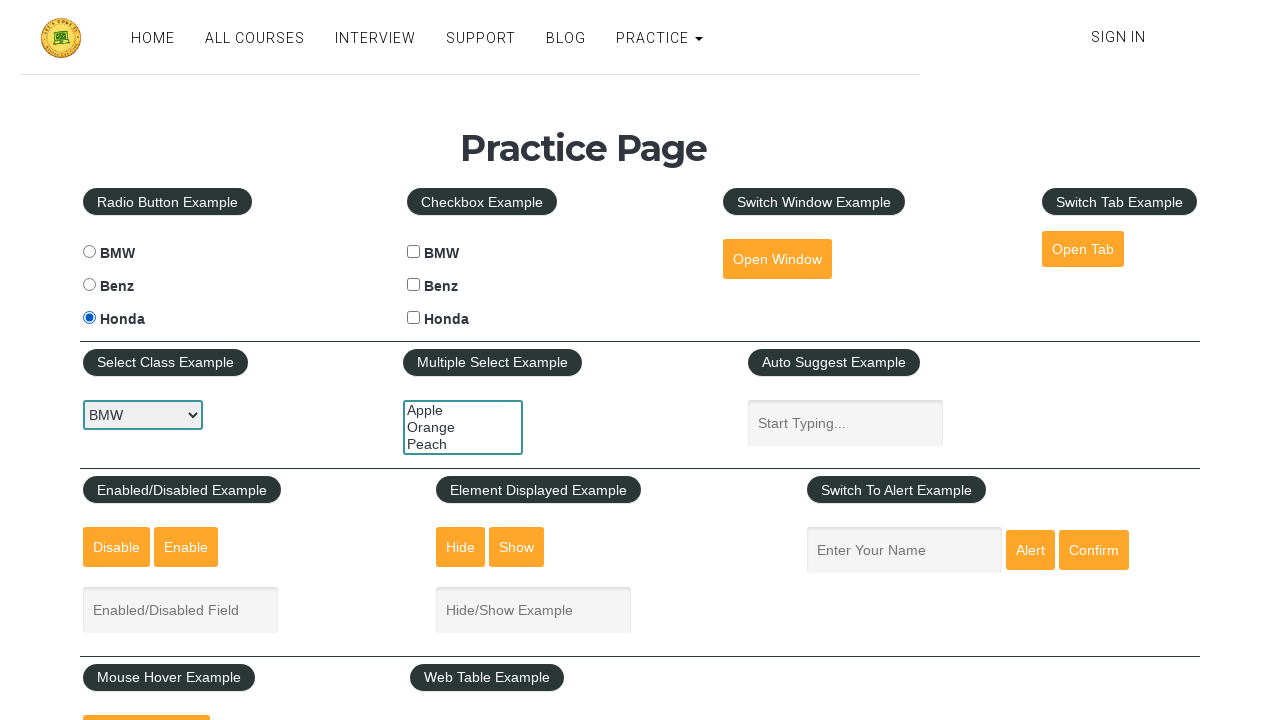

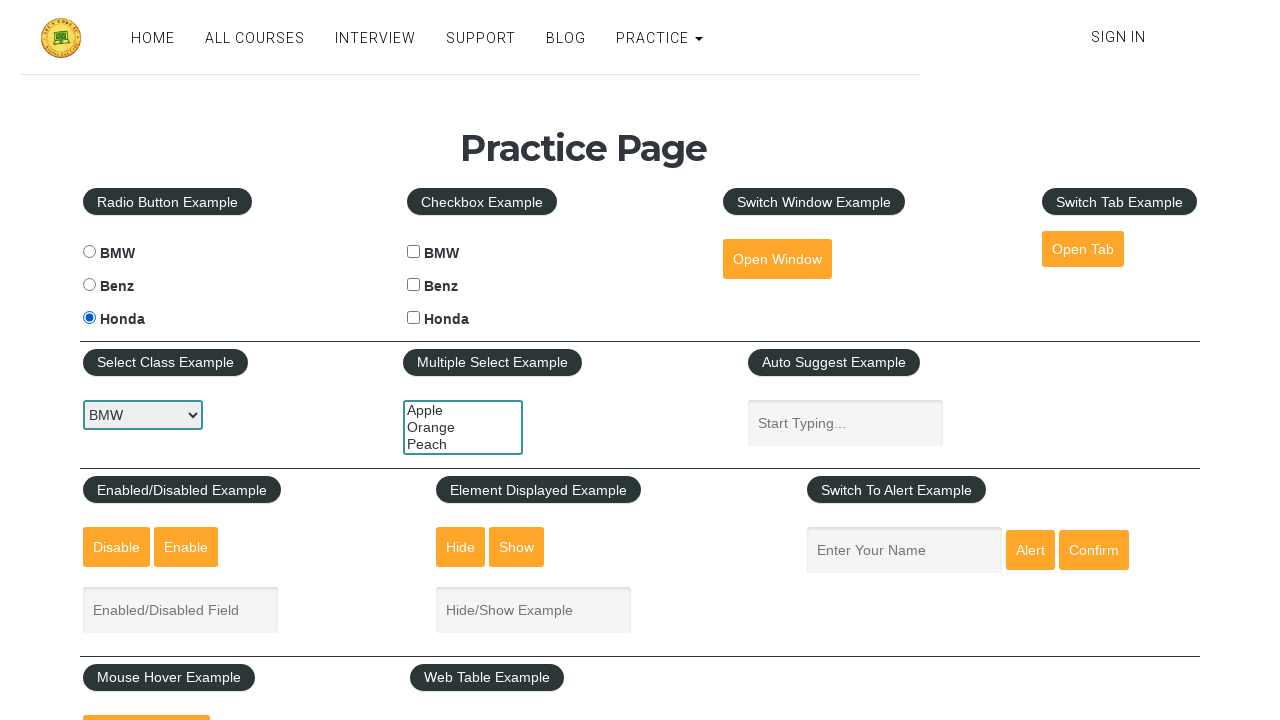